Tests nested iframe interaction by switching to the third frame, filling a text box, then switching to a nested iframe to interact with radio button, checkbox, and dropdown elements

Starting URL: https://ui.vision/demo/webtest/frames/

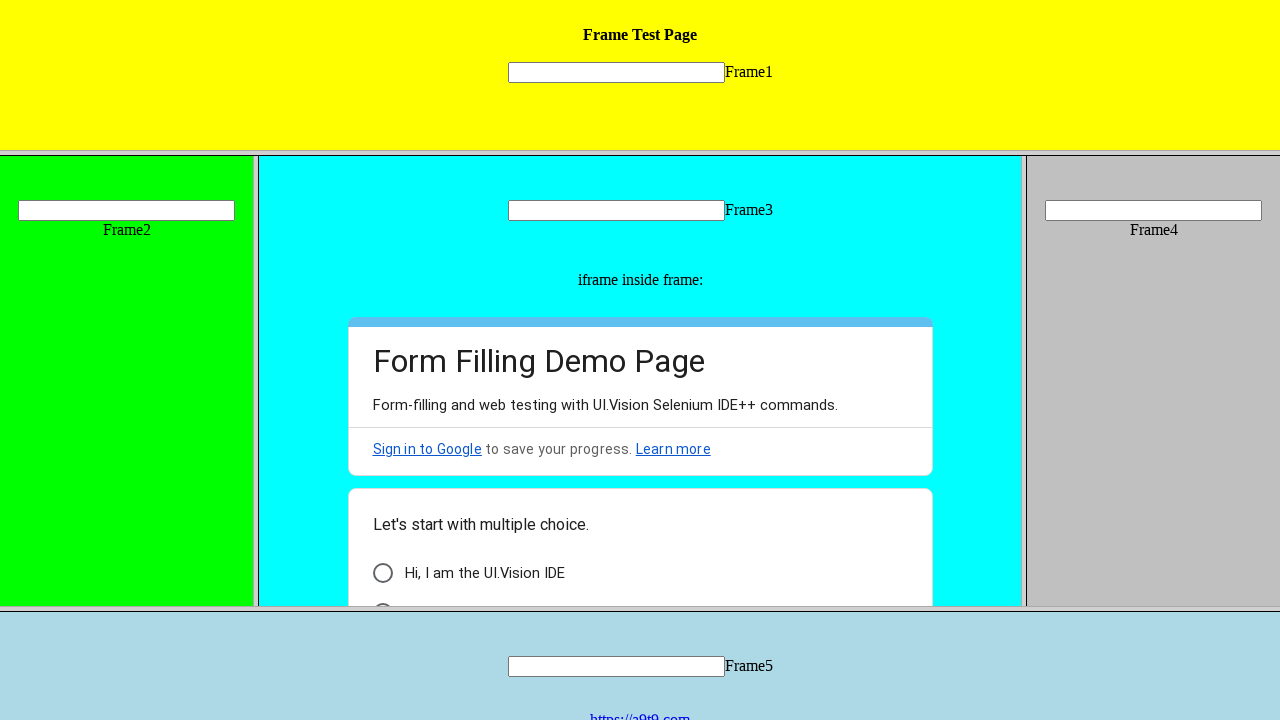

Located the third frame
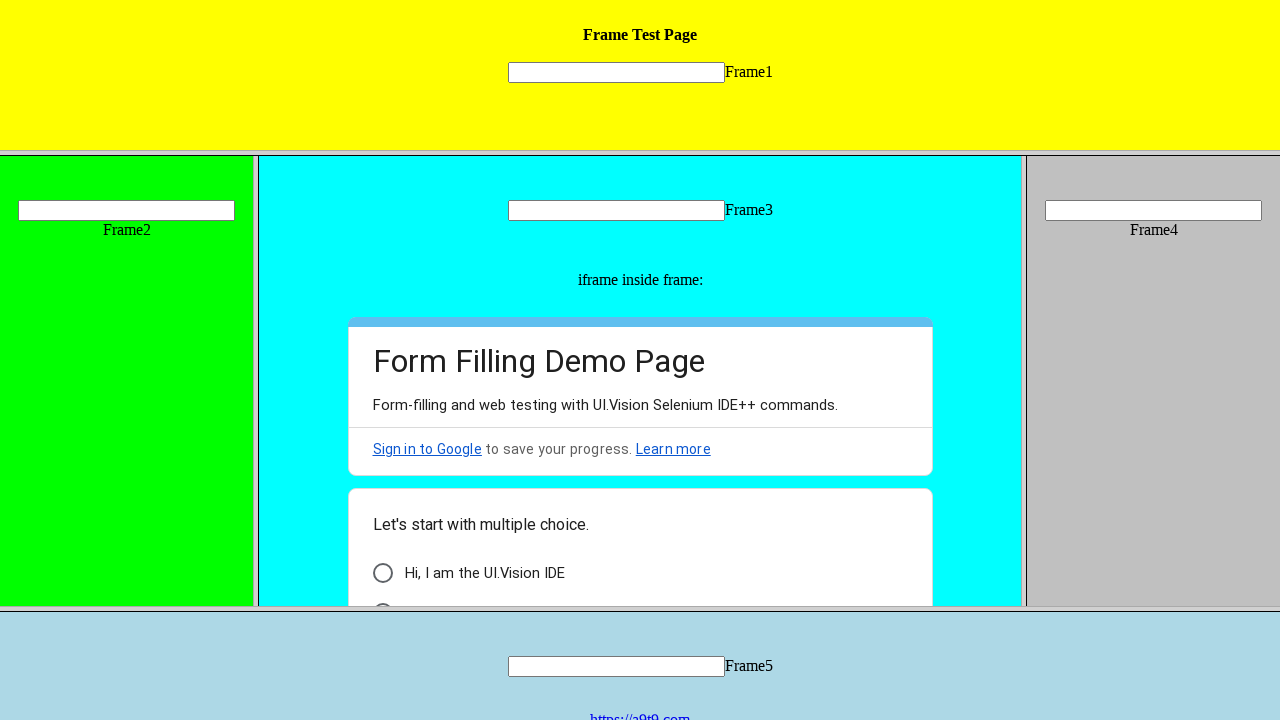

Scrolled text input field into view
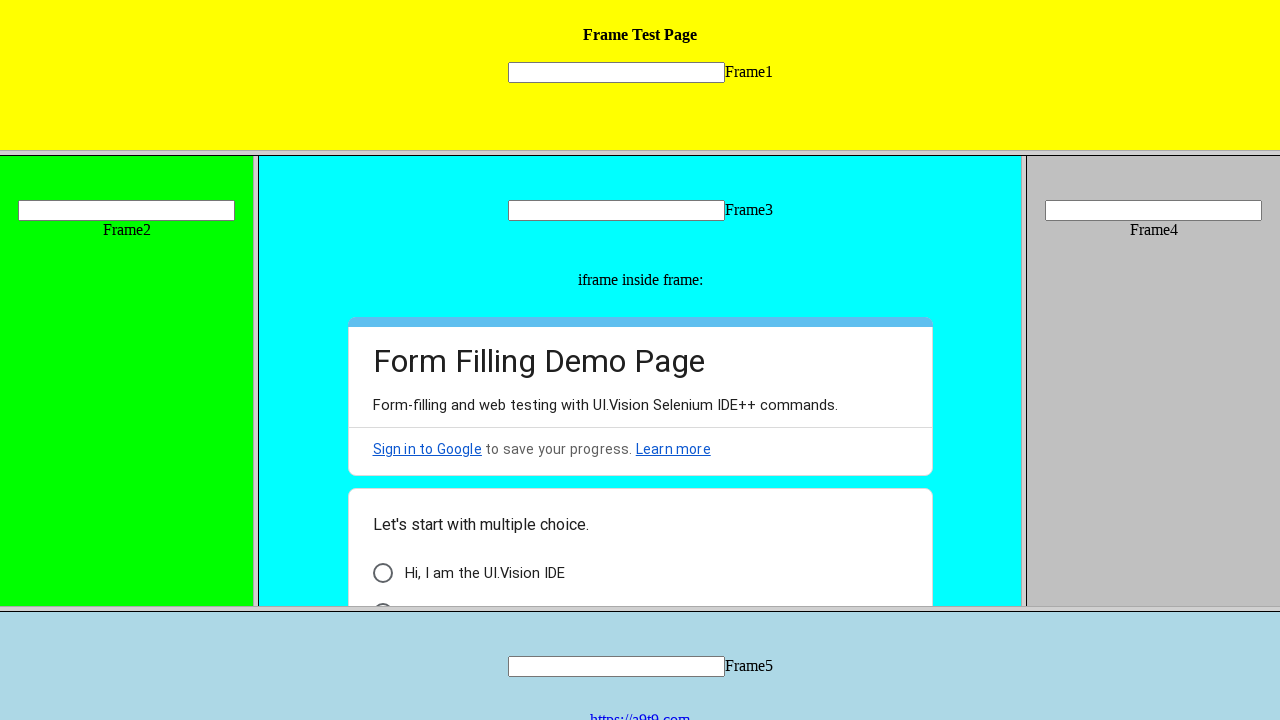

Filled text box with 'uma' on frame >> nth=2 >> internal:control=enter-frame >> input[name*='mytext'] >> nth=0
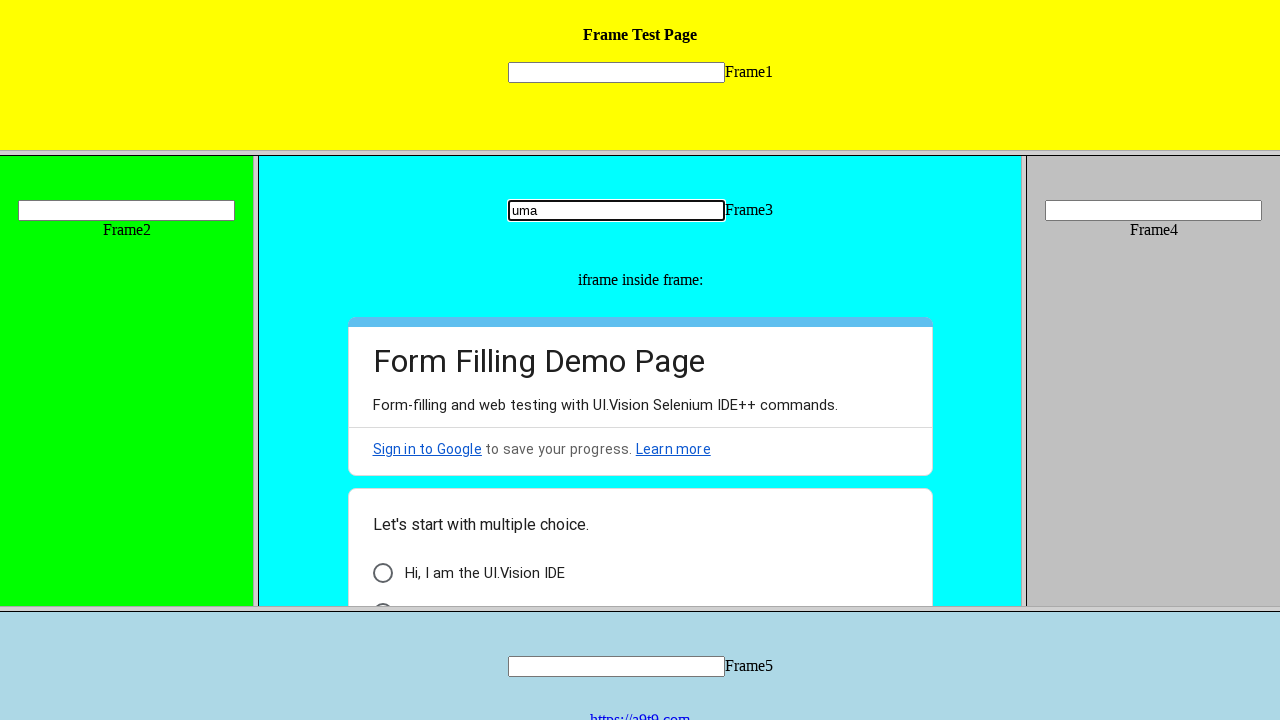

Located nested iframe within frame3
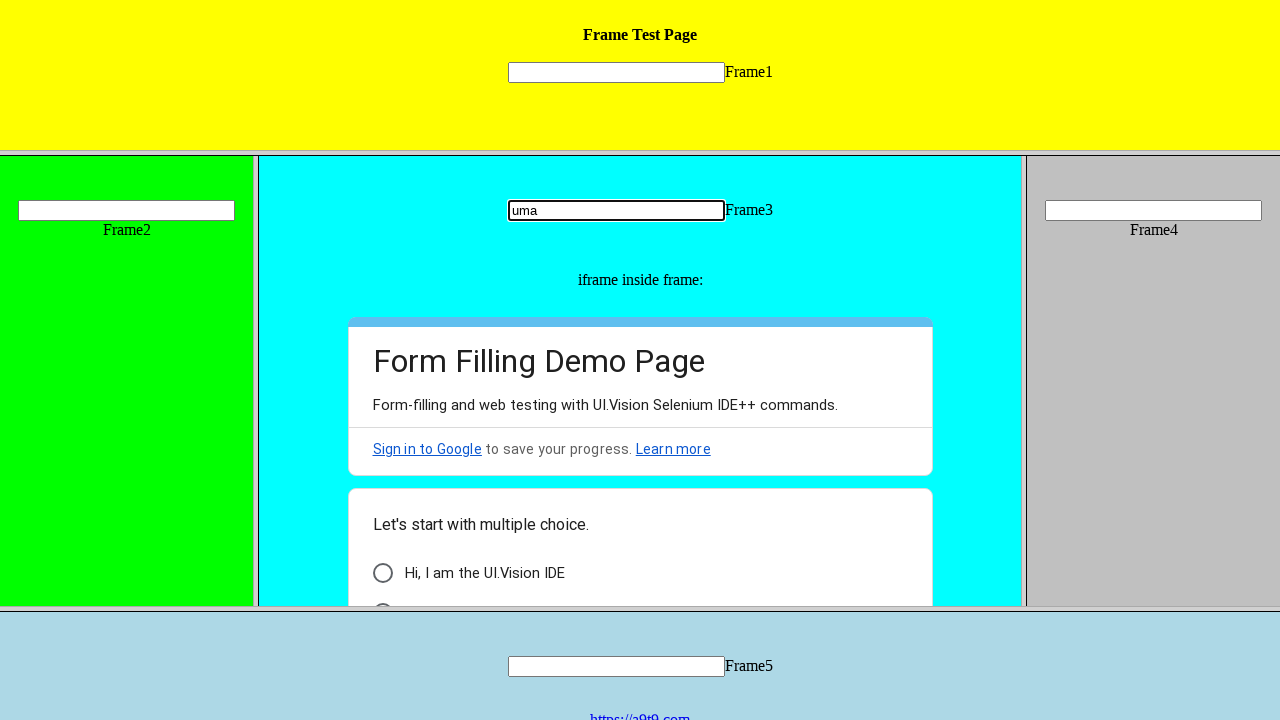

Scrolled radio button into view
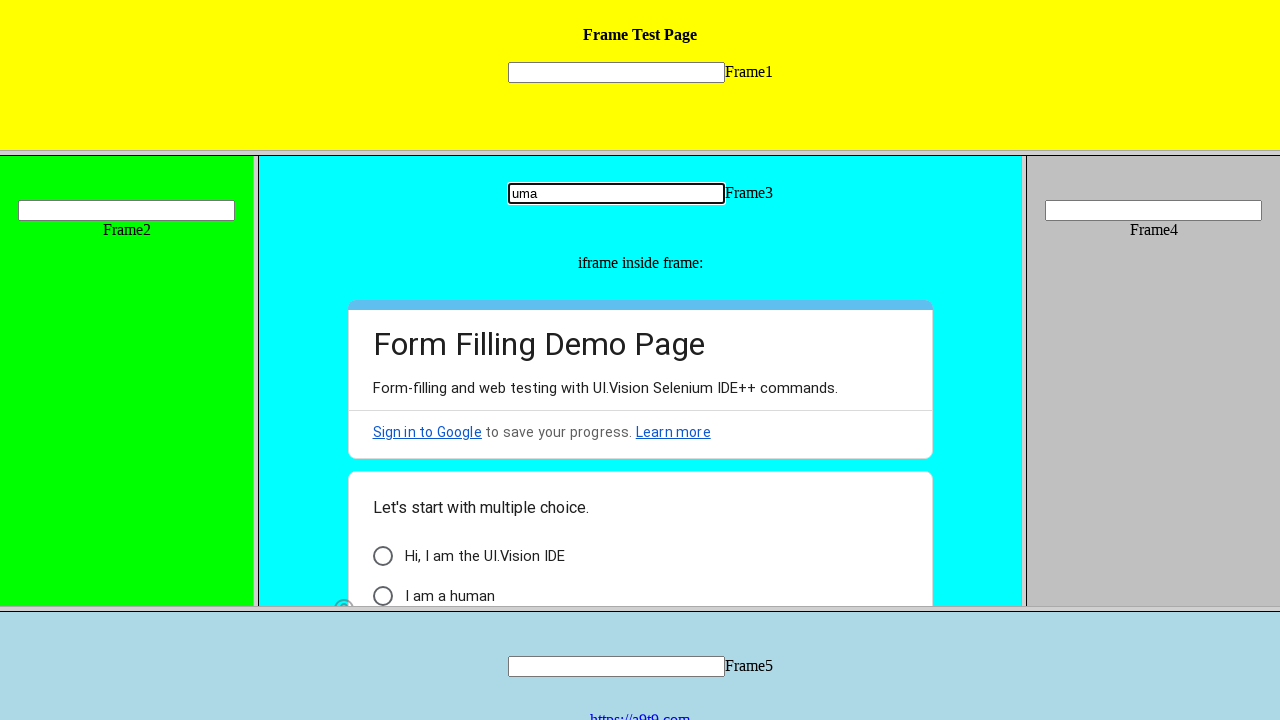

Clicked radio button at (382, 596) on frame >> nth=2 >> internal:control=enter-frame >> iframe >> internal:control=ent
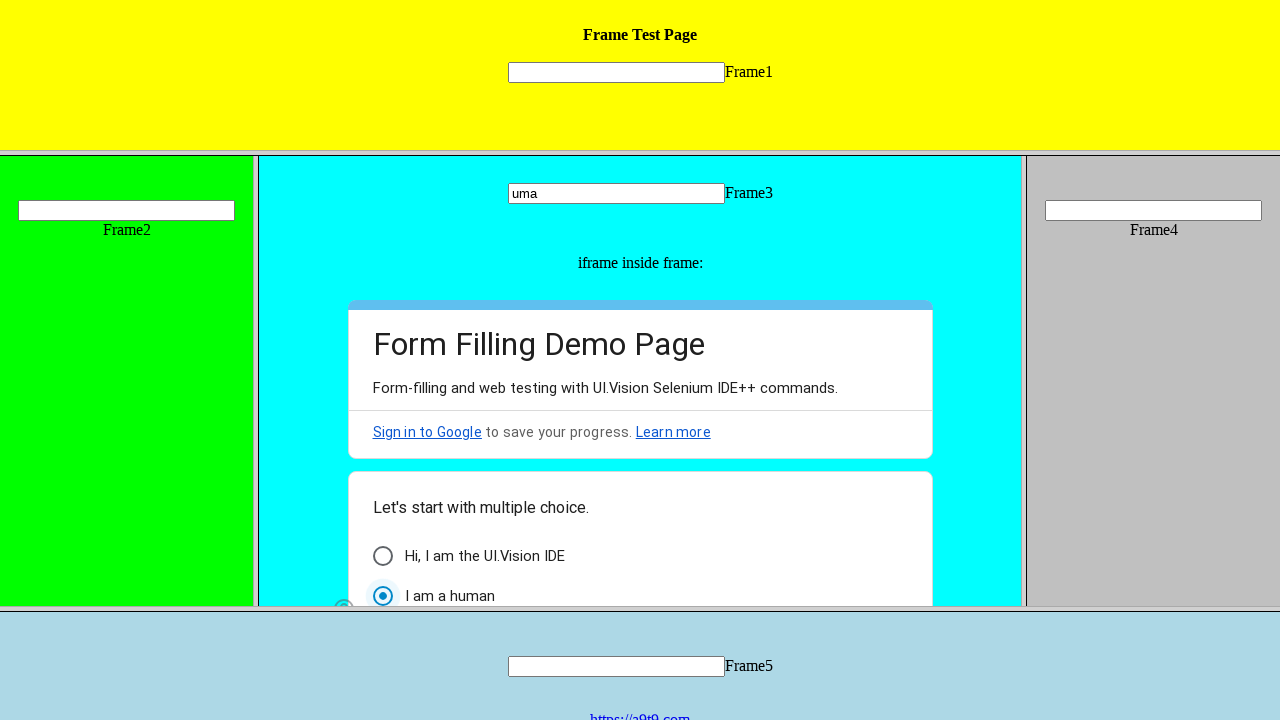

Scrolled checkbox into view
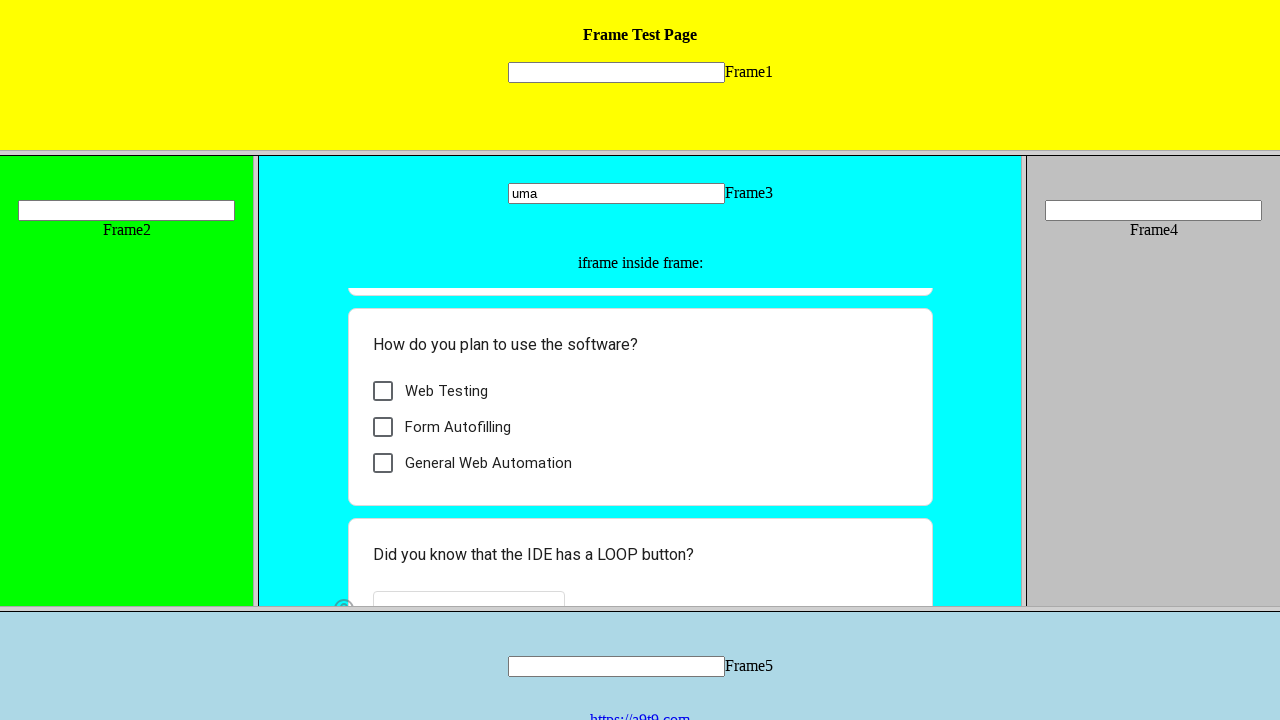

Clicked checkbox at (382, 463) on frame >> nth=2 >> internal:control=enter-frame >> iframe >> internal:control=ent
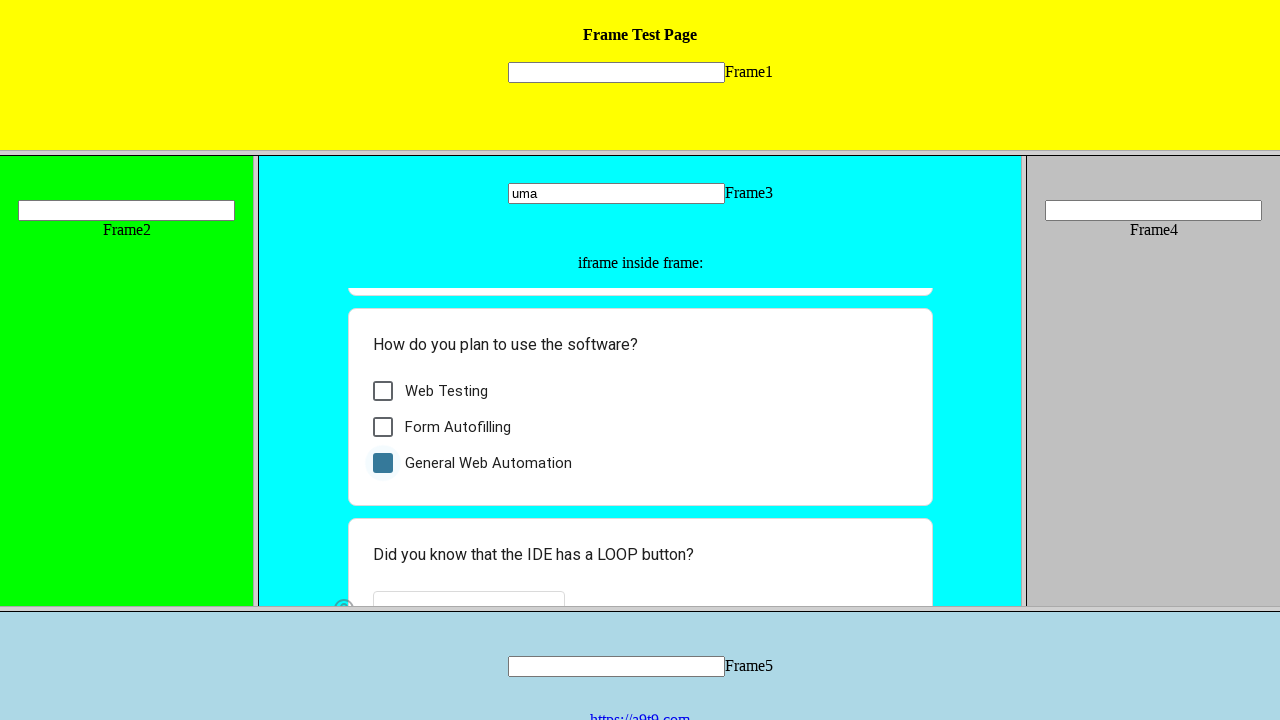

Scrolled dropdown option into view
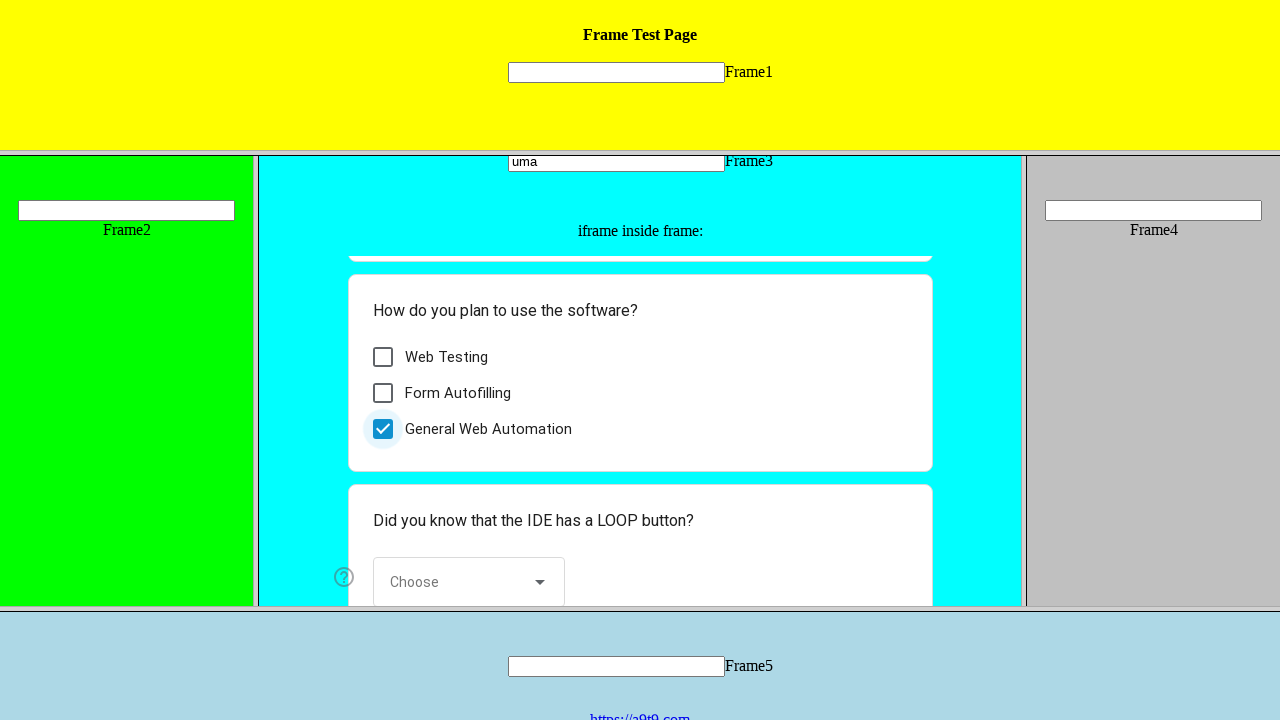

Clicked dropdown option at (468, 582) on frame >> nth=2 >> internal:control=enter-frame >> iframe >> internal:control=ent
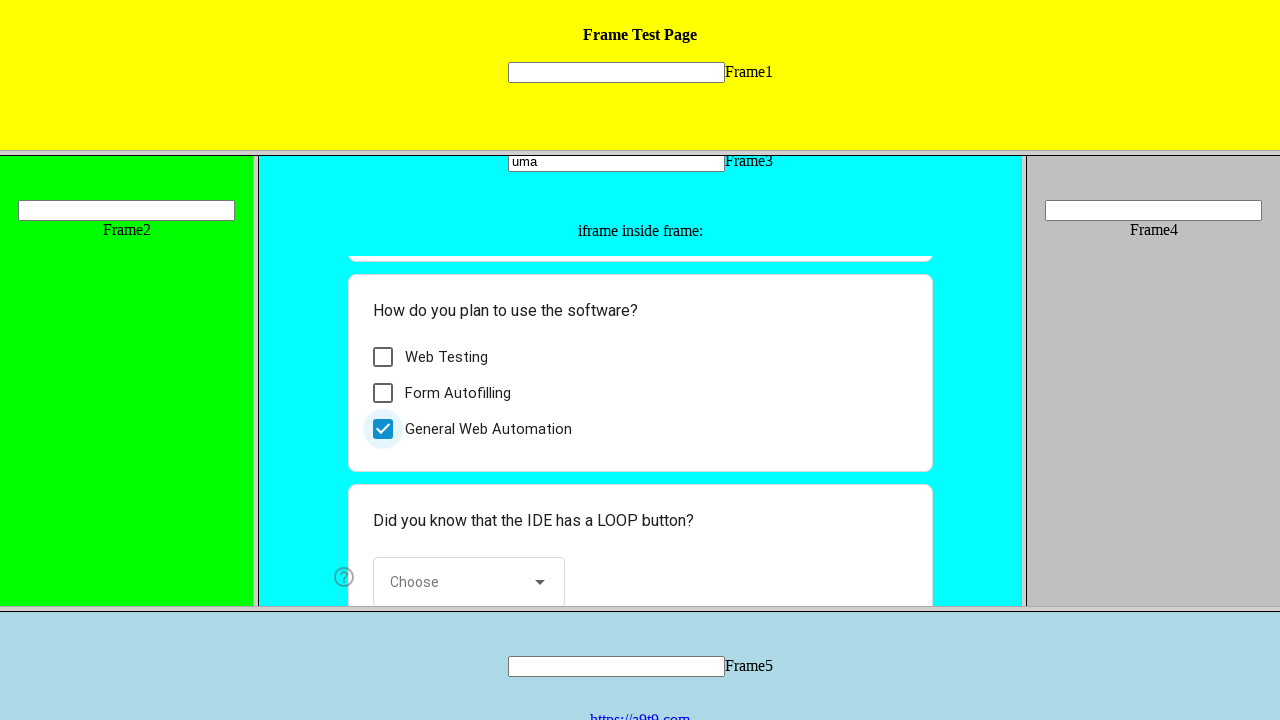

Selected 'Yes' option from dropdown at (464, 502) on frame >> nth=2 >> internal:control=enter-frame >> iframe >> internal:control=ent
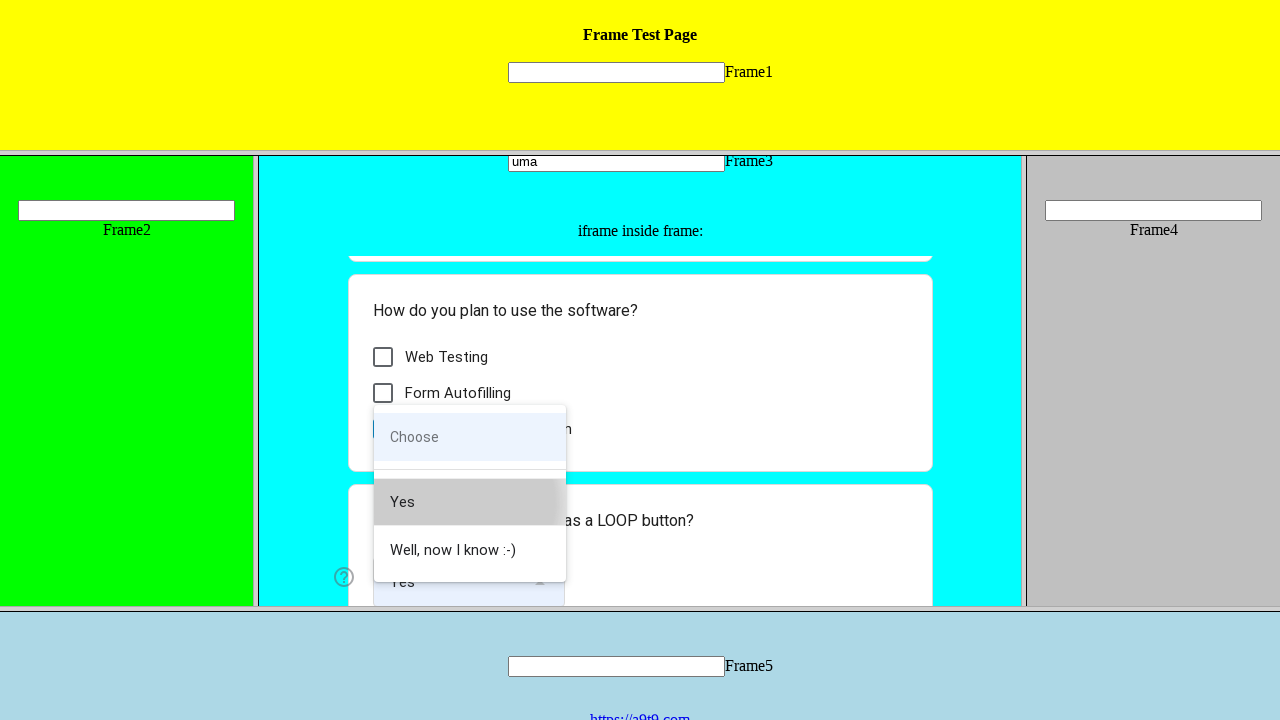

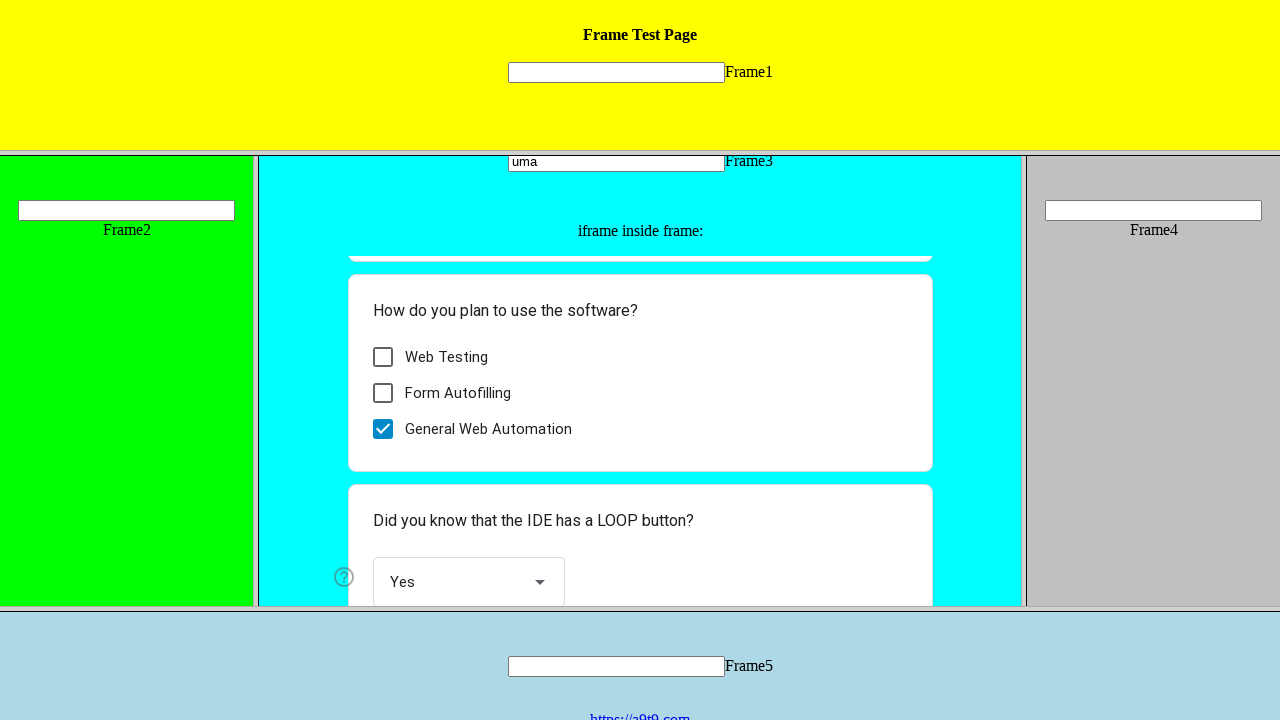